Tests class attribute selector by clicking a button with a specific class multiple times and accepting the resulting alerts

Starting URL: http://uitestingplayground.com/classattr

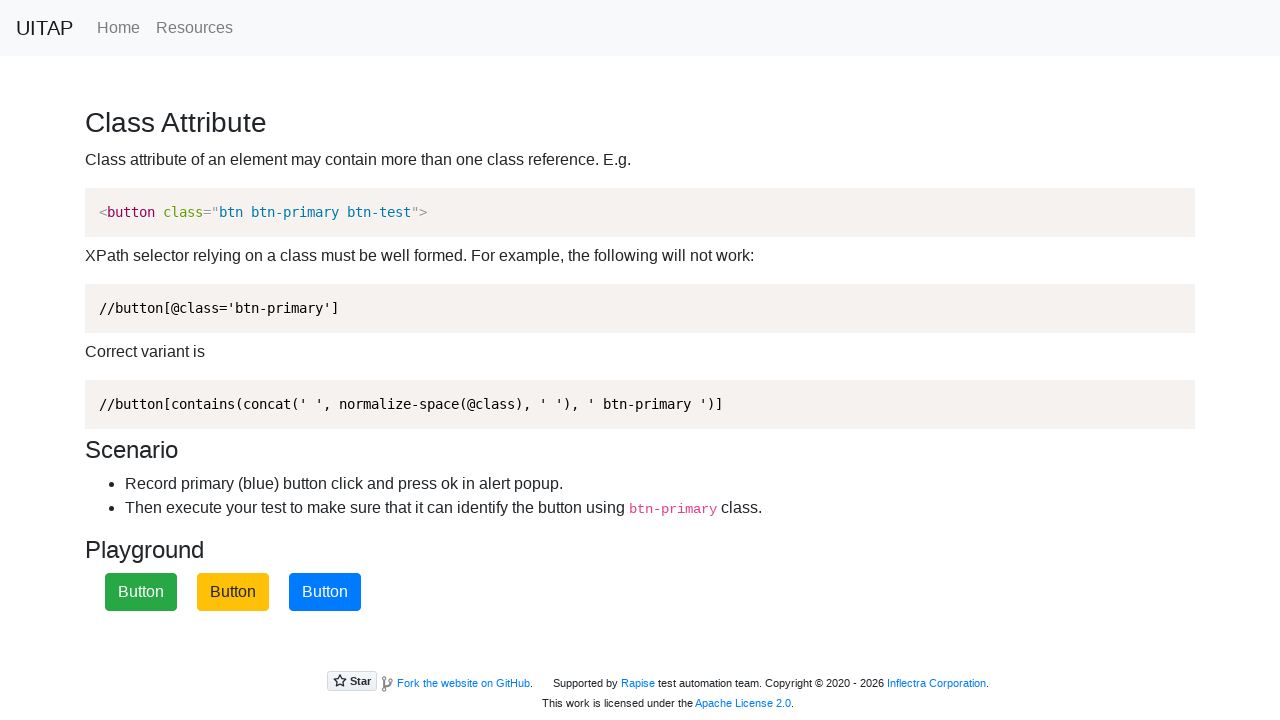

Clicked button with btn-primary class at (325, 592) on xpath=//button[contains(concat(' ', normalize-space(@class), ' '), ' btn-primary
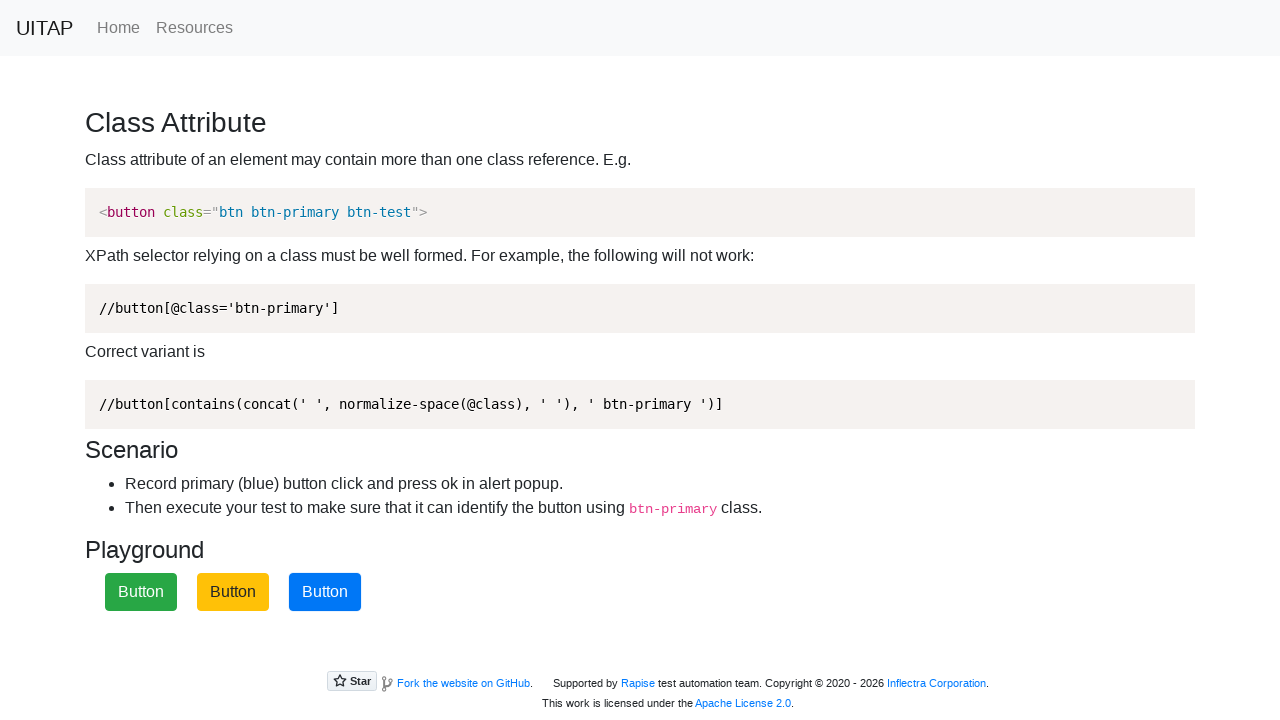

Accepted alert dialog
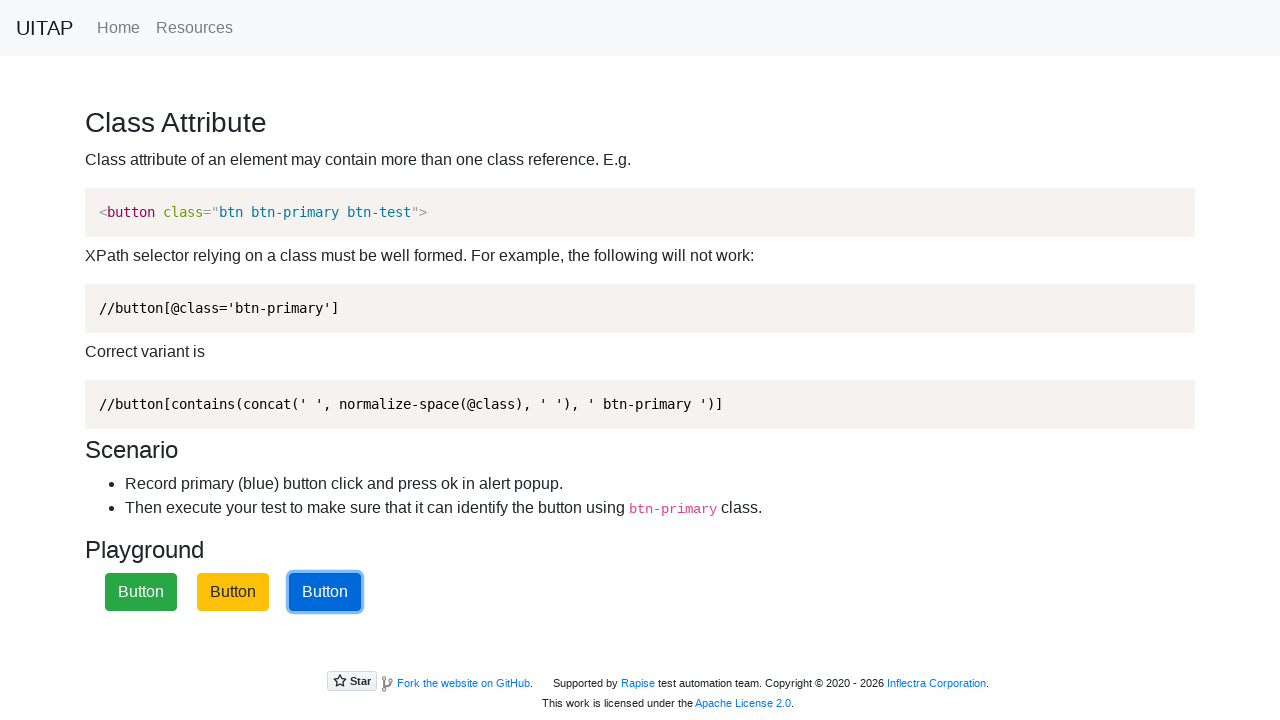

Clicked button with btn-primary class at (325, 592) on xpath=//button[contains(concat(' ', normalize-space(@class), ' '), ' btn-primary
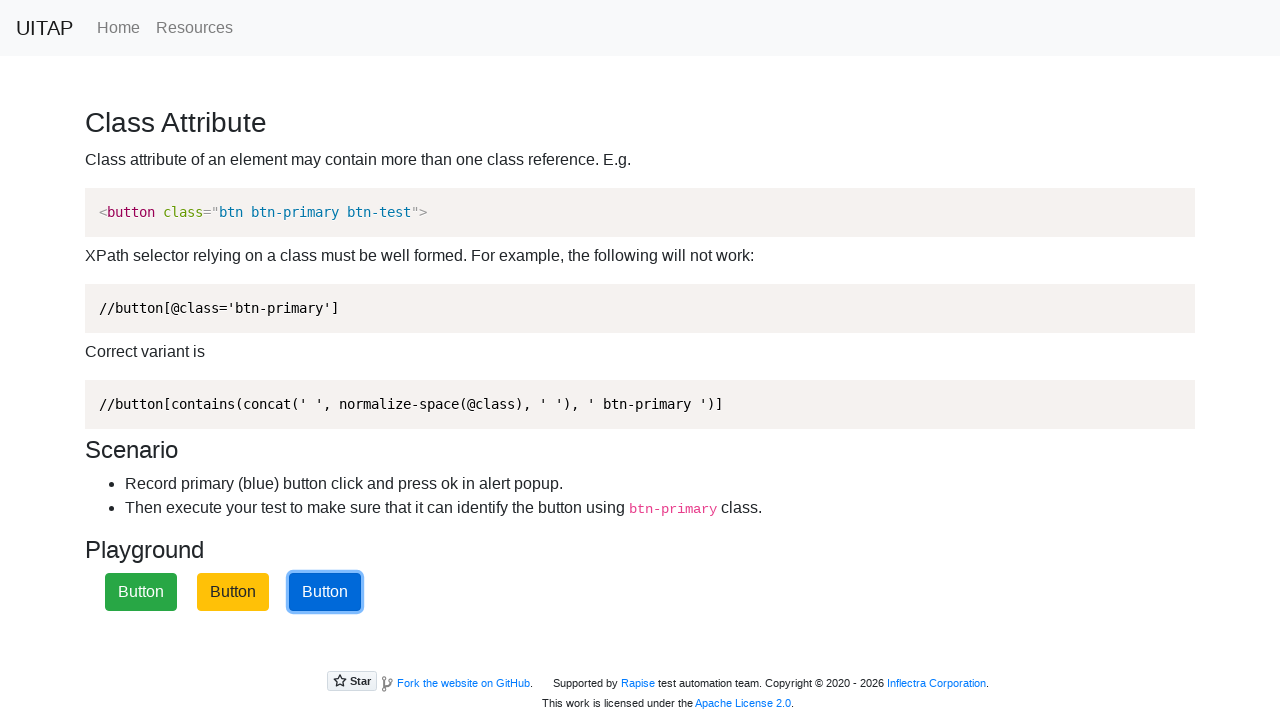

Accepted alert dialog
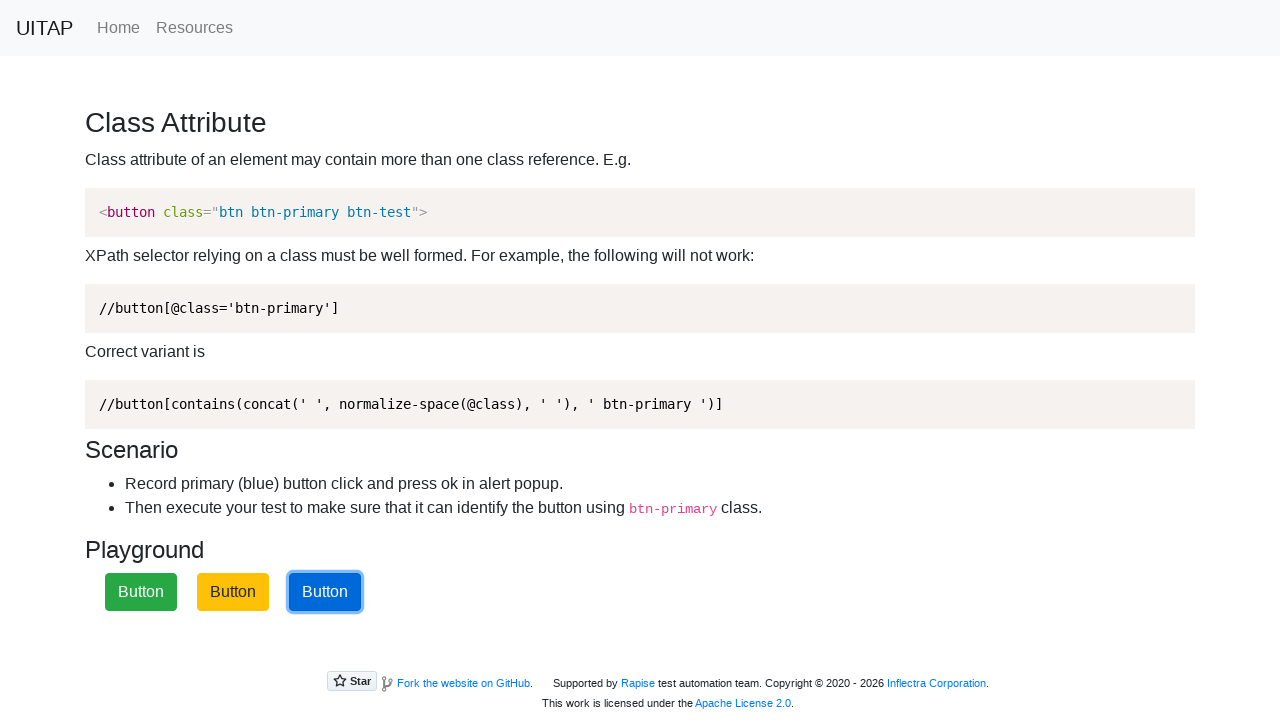

Clicked button with btn-primary class at (325, 592) on xpath=//button[contains(concat(' ', normalize-space(@class), ' '), ' btn-primary
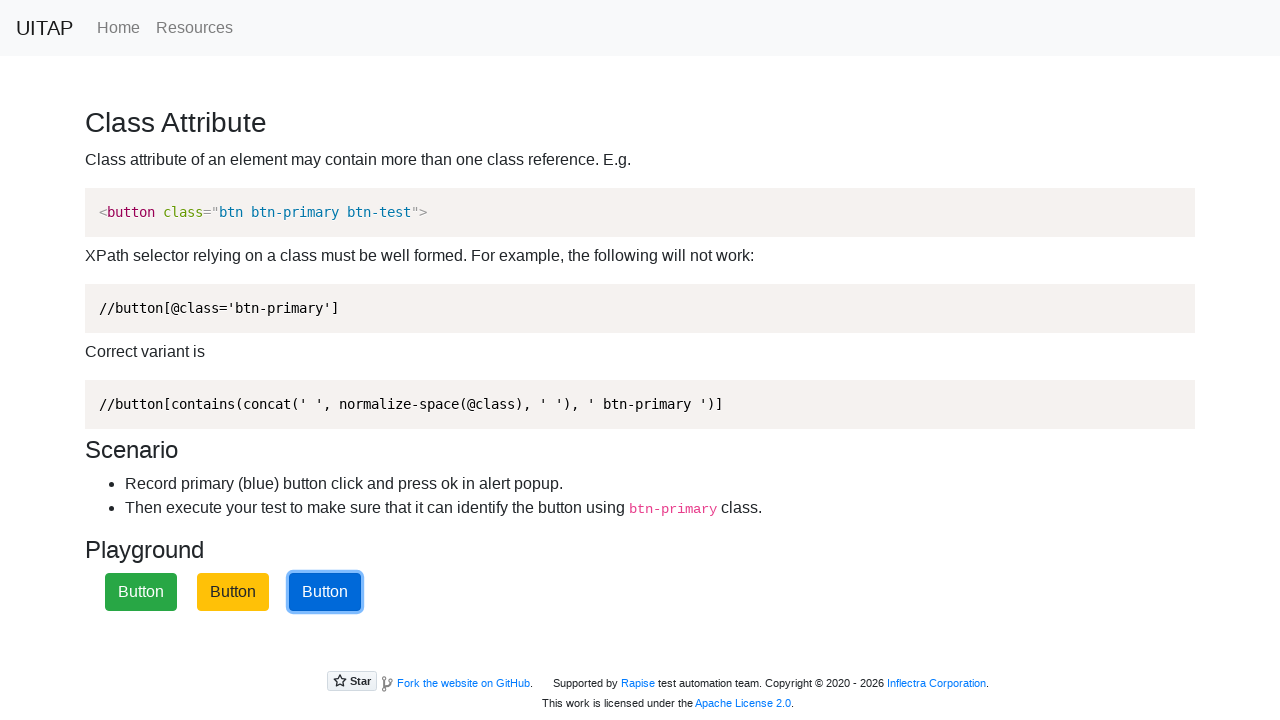

Accepted alert dialog
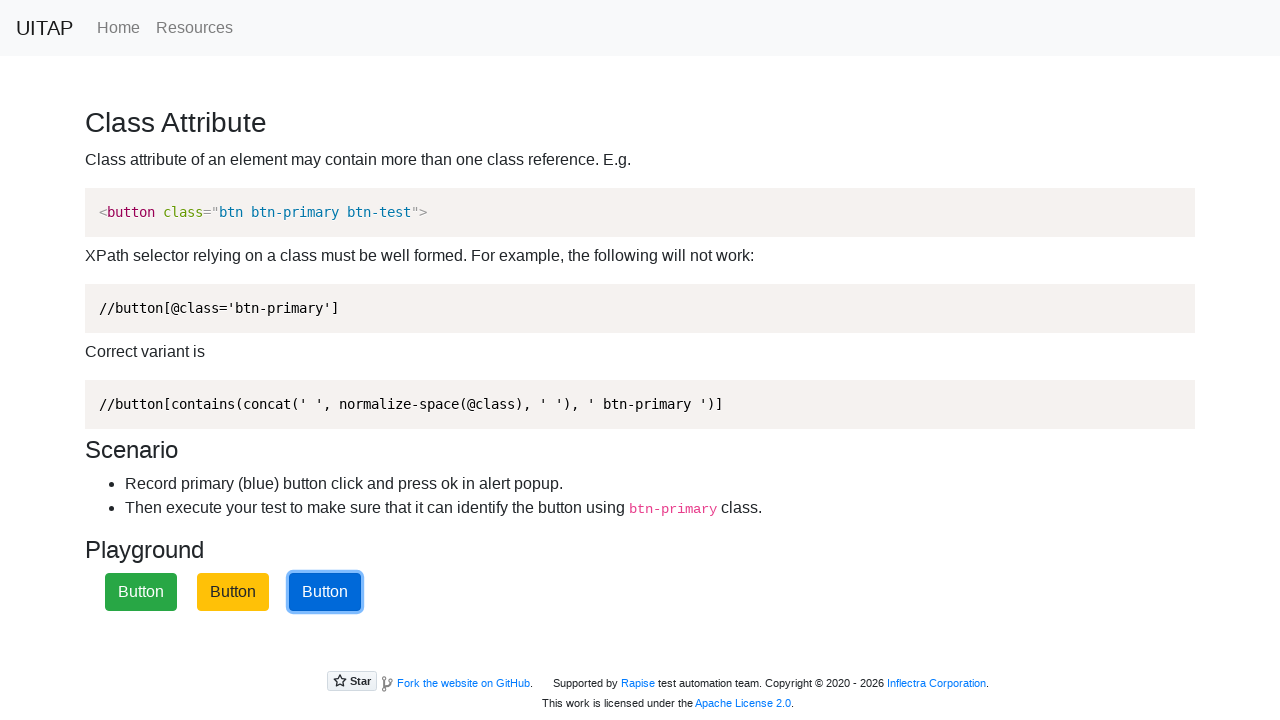

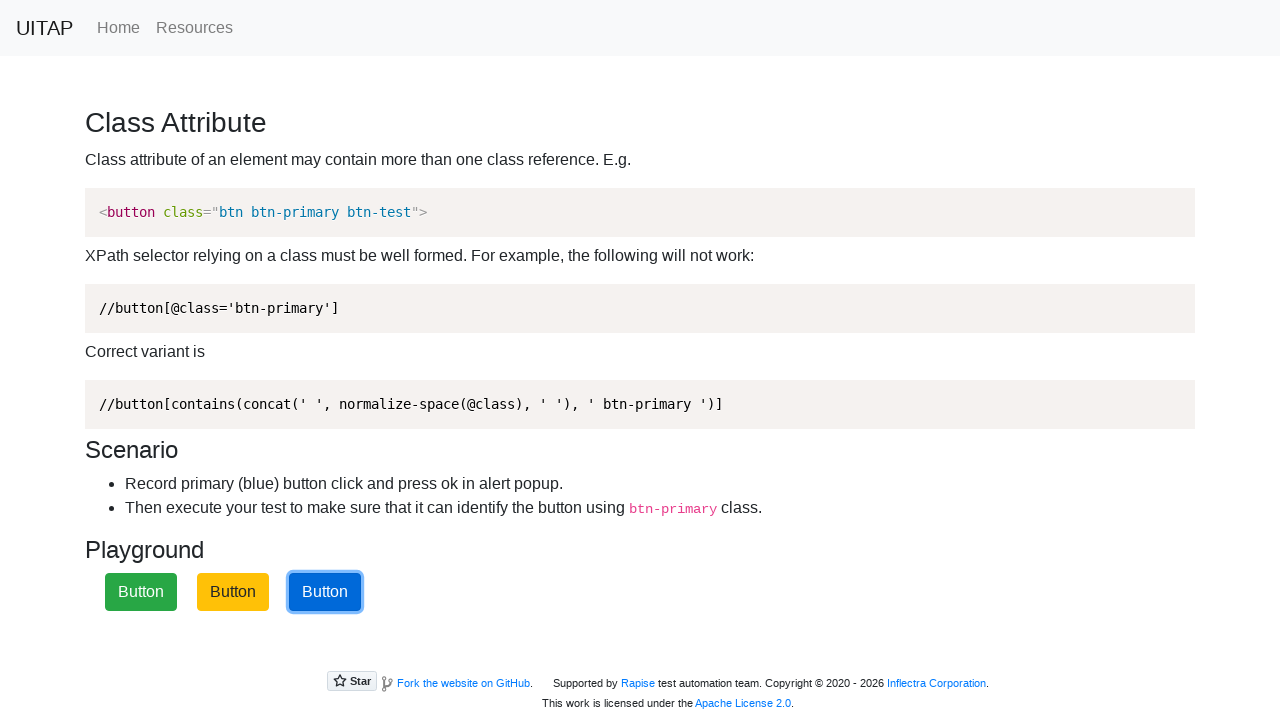